Tests the offers page by clicking a column header to sort, then navigating through pagination to find a specific item (Rice) and verify its presence.

Starting URL: https://rahulshettyacademy.com/greenkart/#/offers

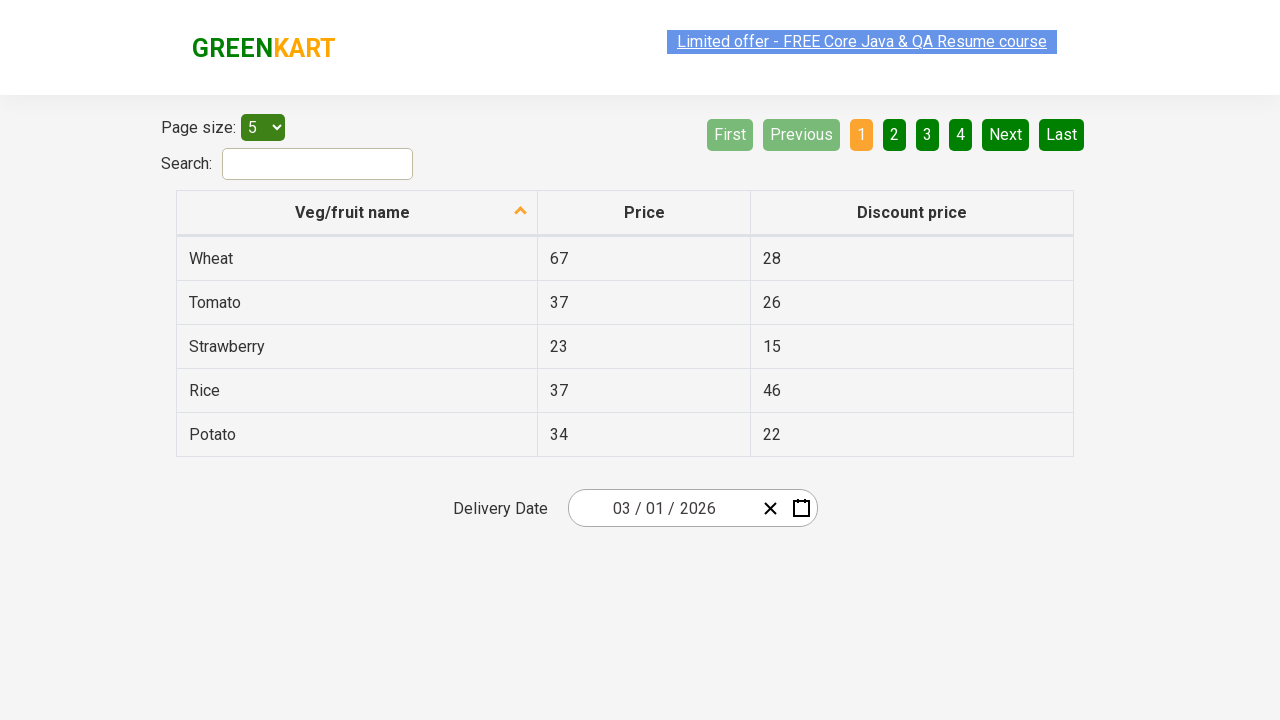

Clicked first column header to sort offers at (357, 213) on xpath=//tr/th[1]
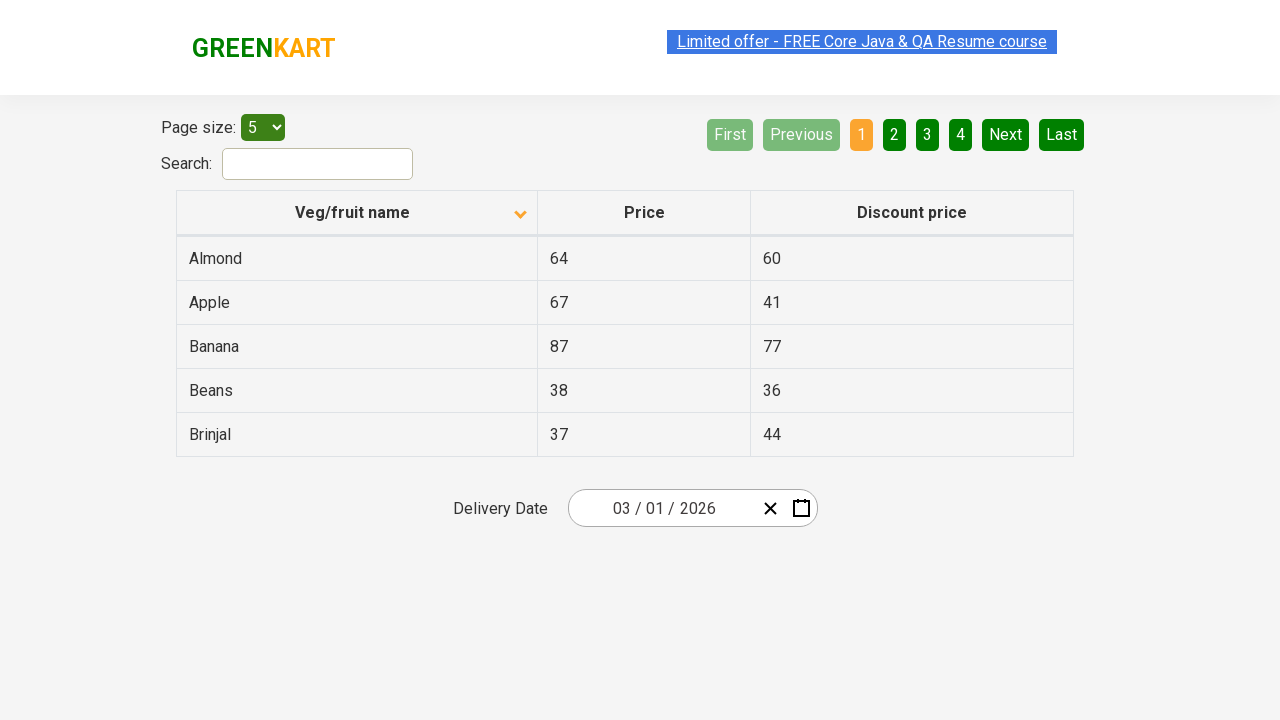

Offers table loaded
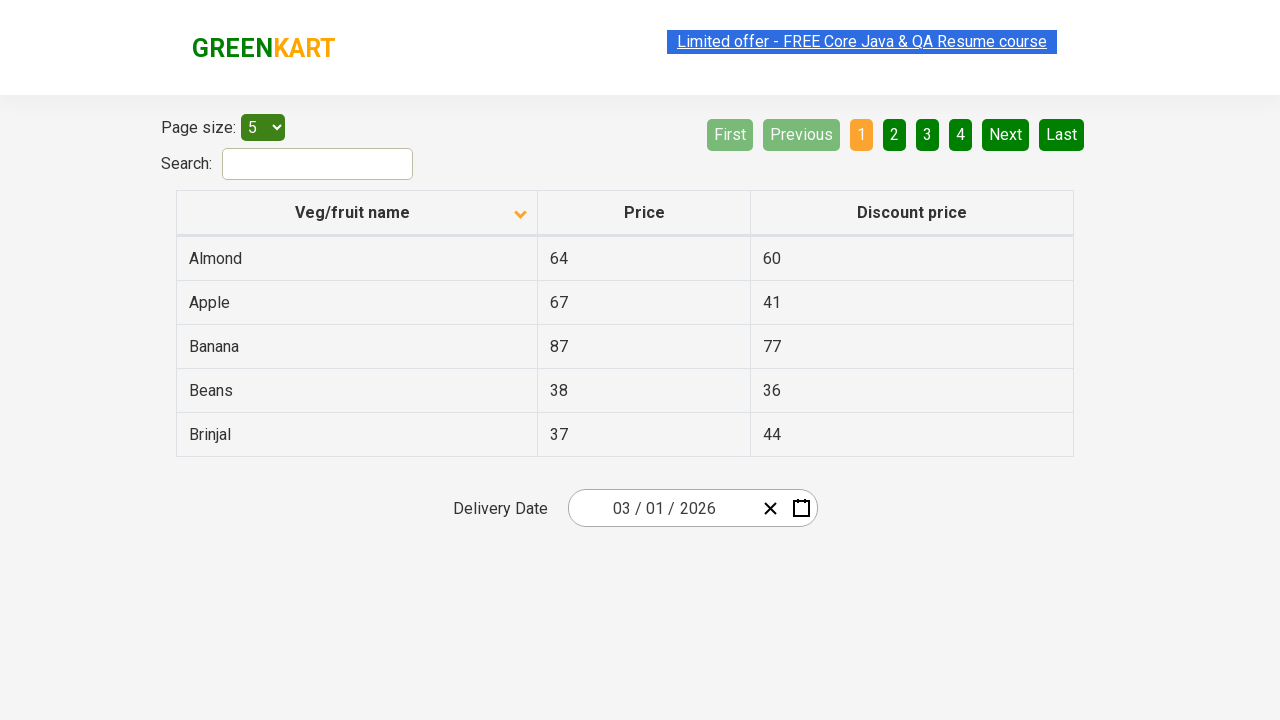

Clicked Next button to navigate to next page at (1006, 134) on [aria-label='Next']
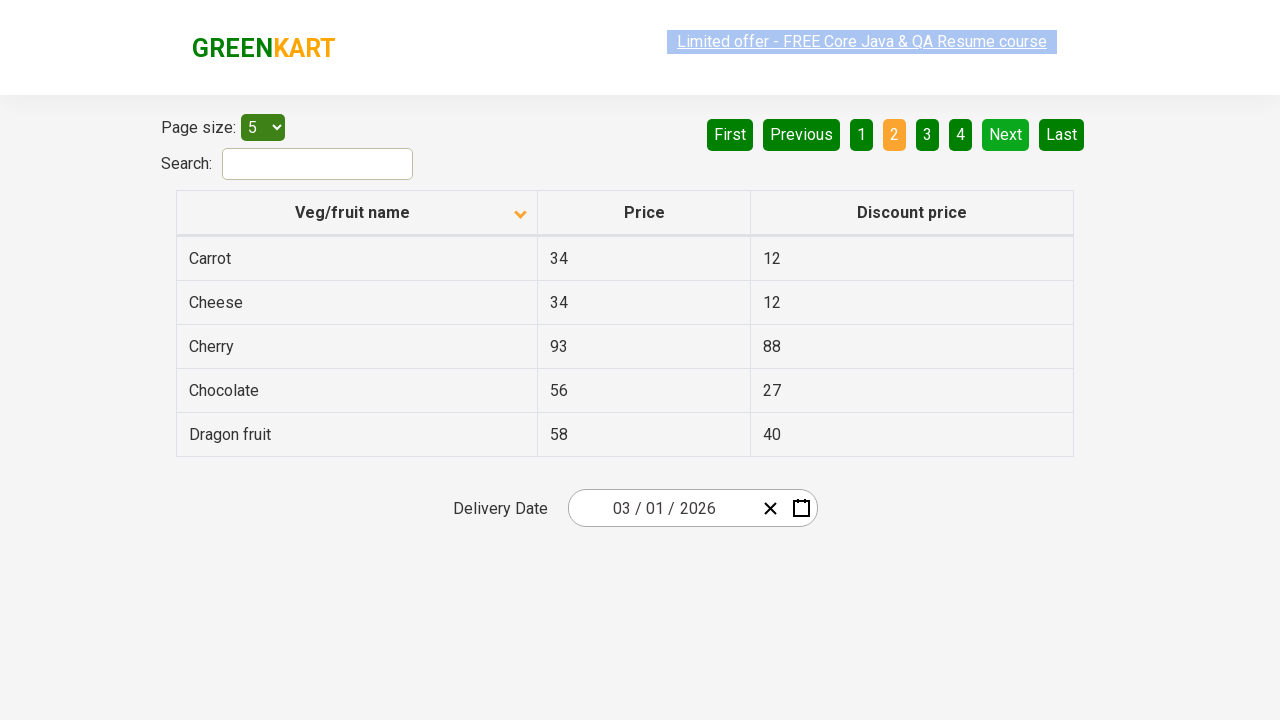

Waited for next page content to load
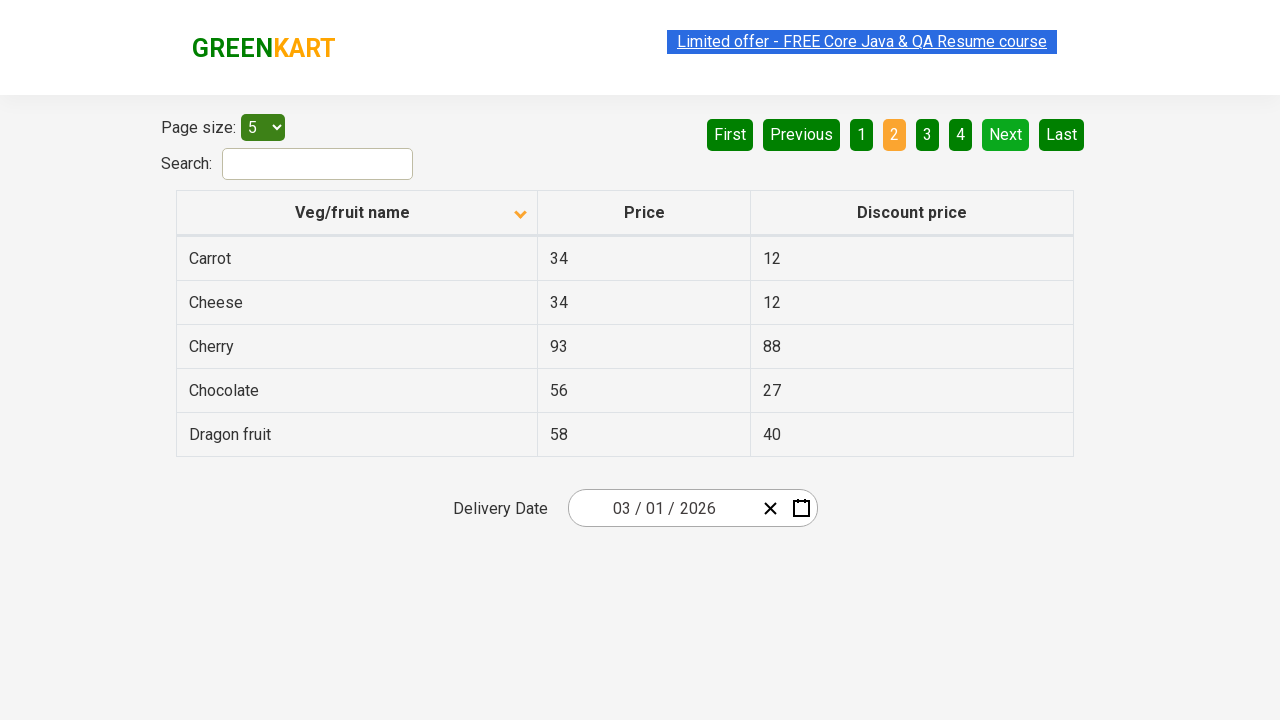

Clicked Next button to navigate to next page at (1006, 134) on [aria-label='Next']
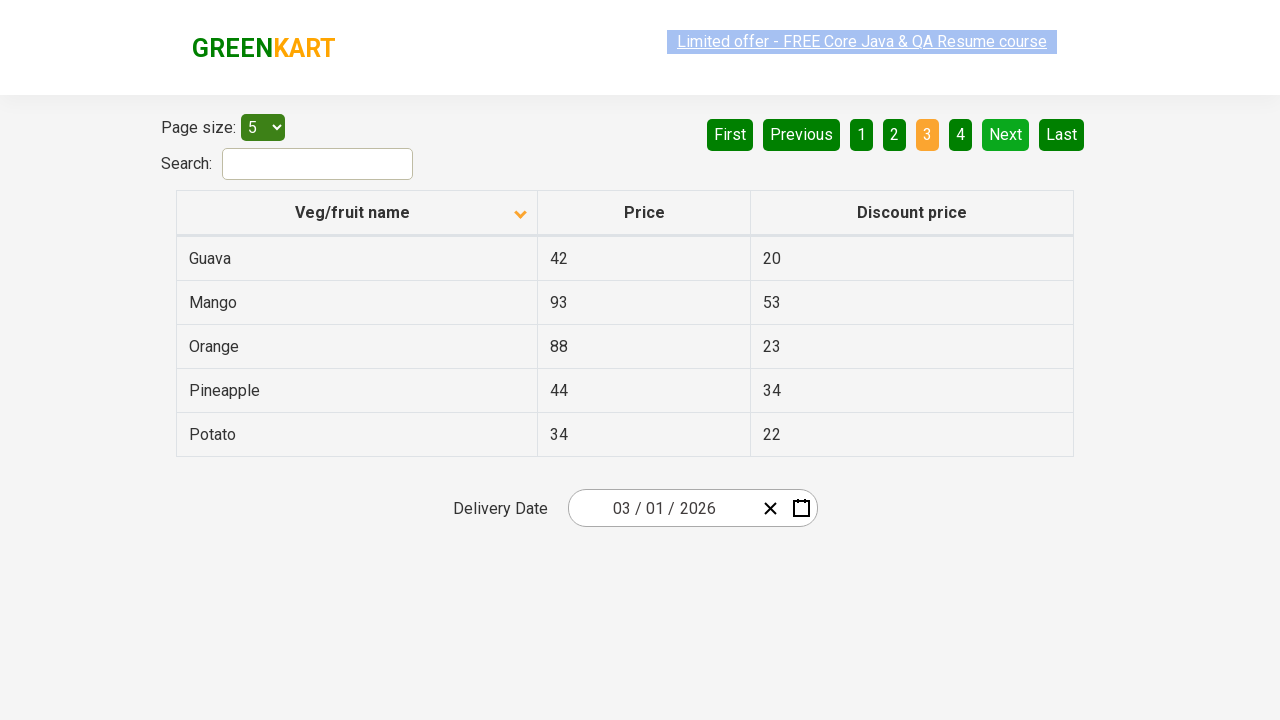

Waited for next page content to load
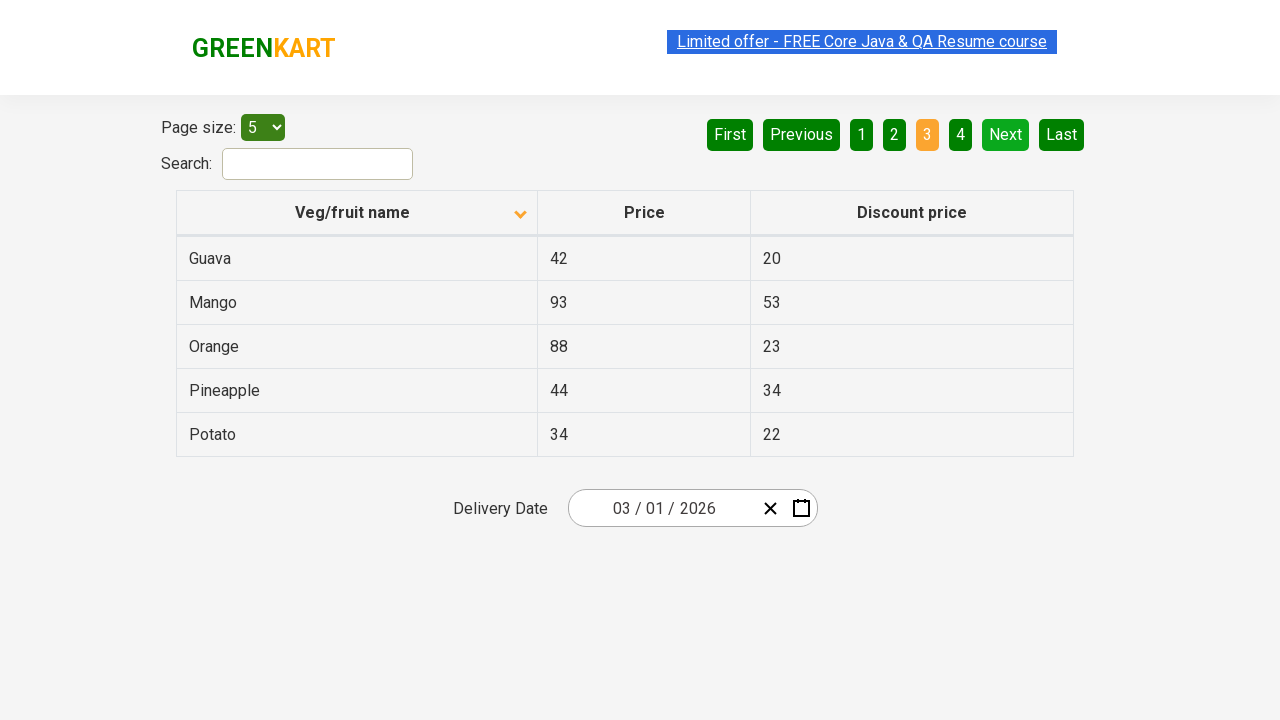

Clicked Next button to navigate to next page at (1006, 134) on [aria-label='Next']
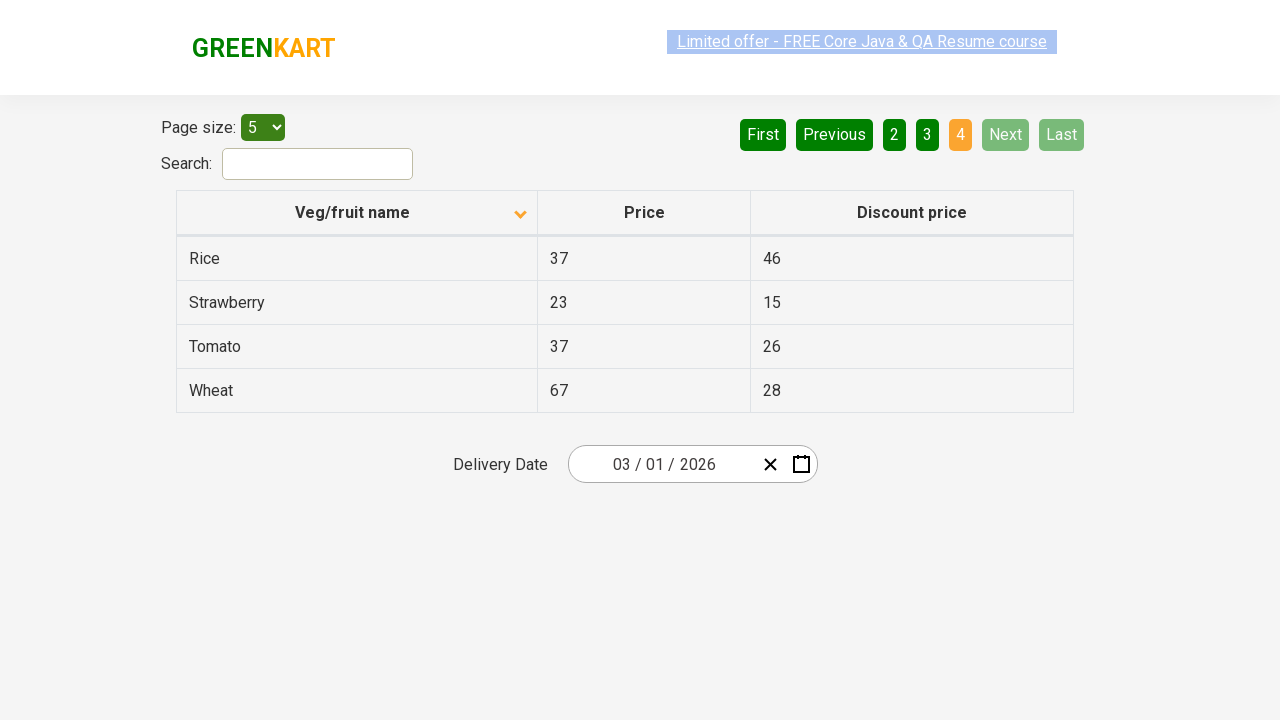

Waited for next page content to load
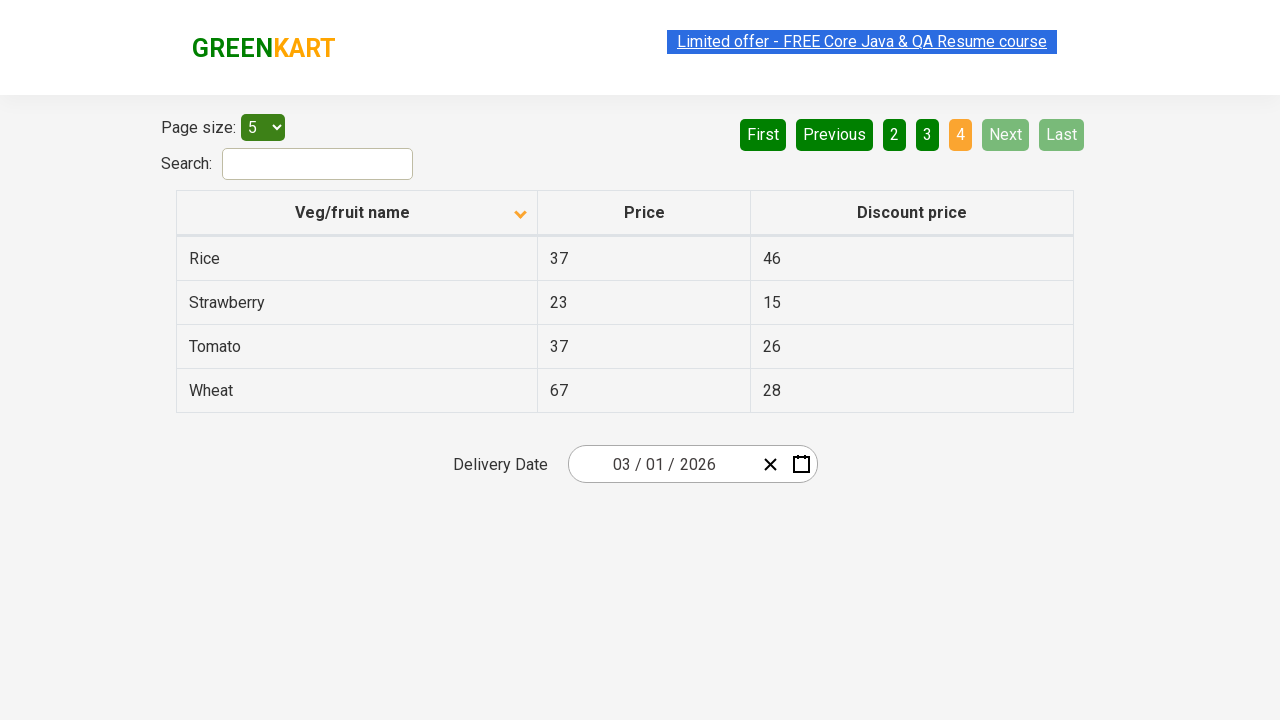

Found 'Rice' in current page results
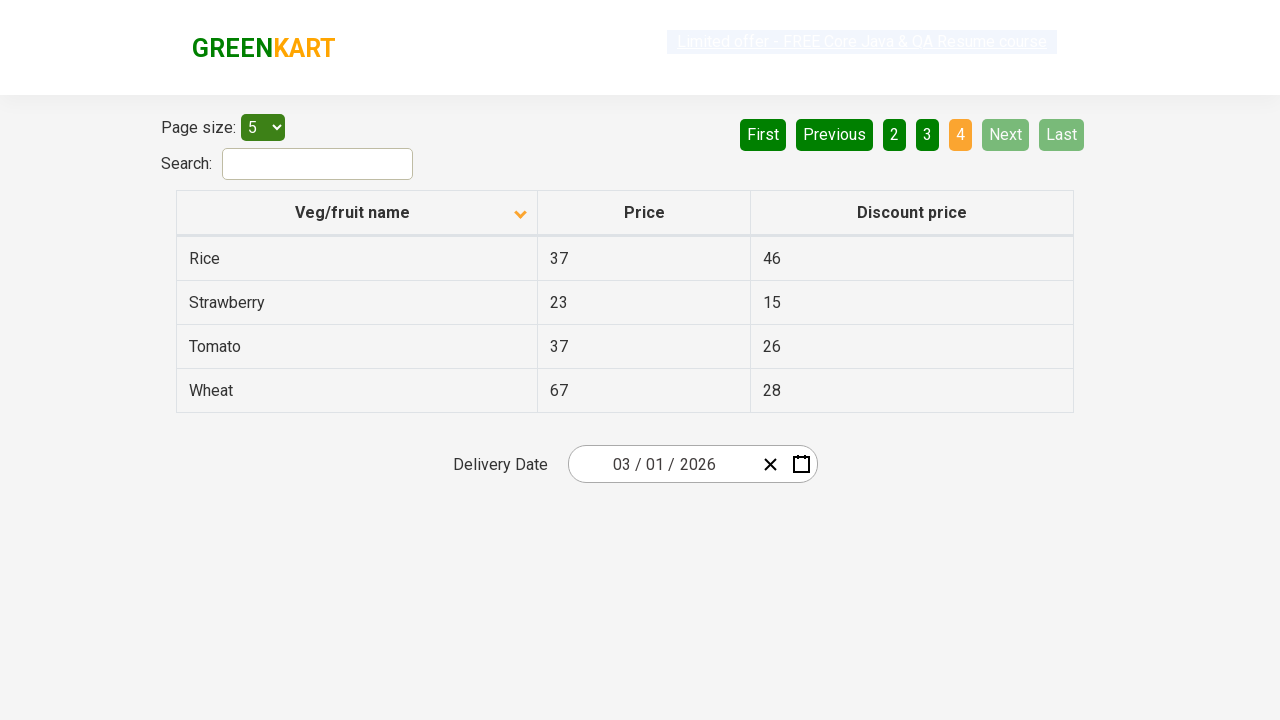

Verified 'Rice' item is visible in the offers table
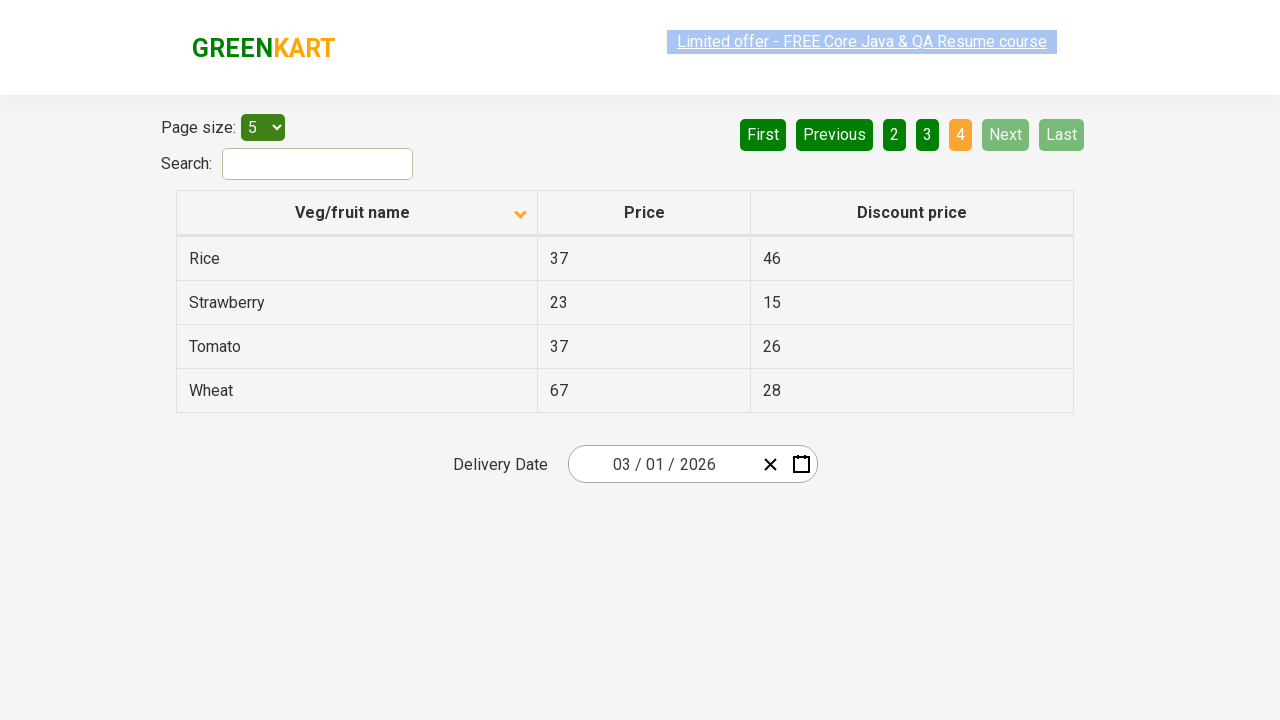

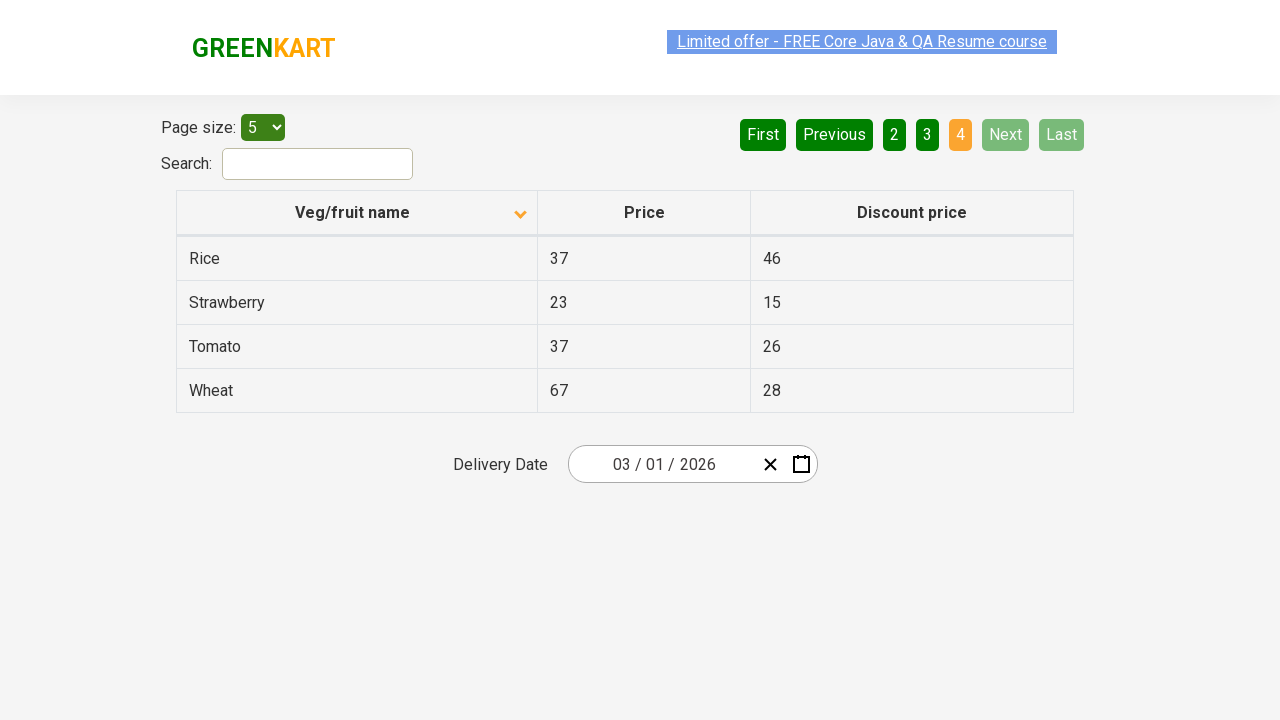